Tests link functionality on DemoQA by navigating to the links page and clicking on the Home link

Starting URL: https://demoqa.com/links

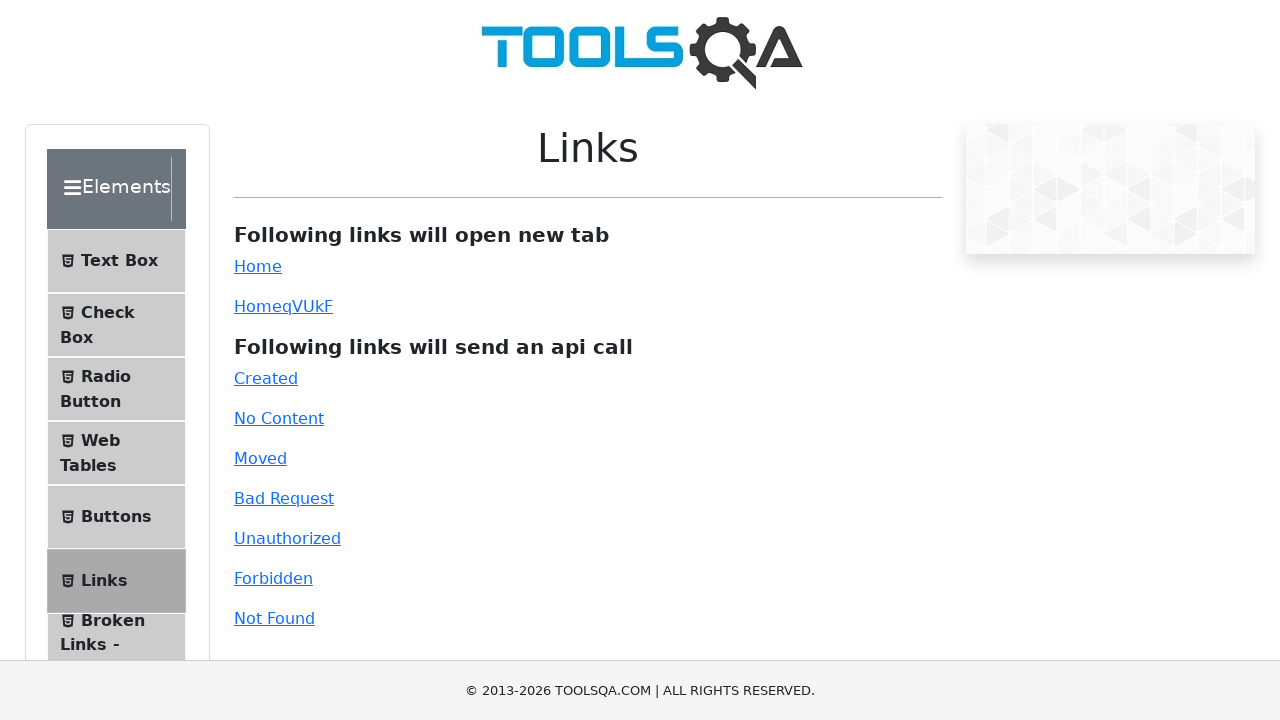

Clicked the Home link at (258, 266) on #simpleLink
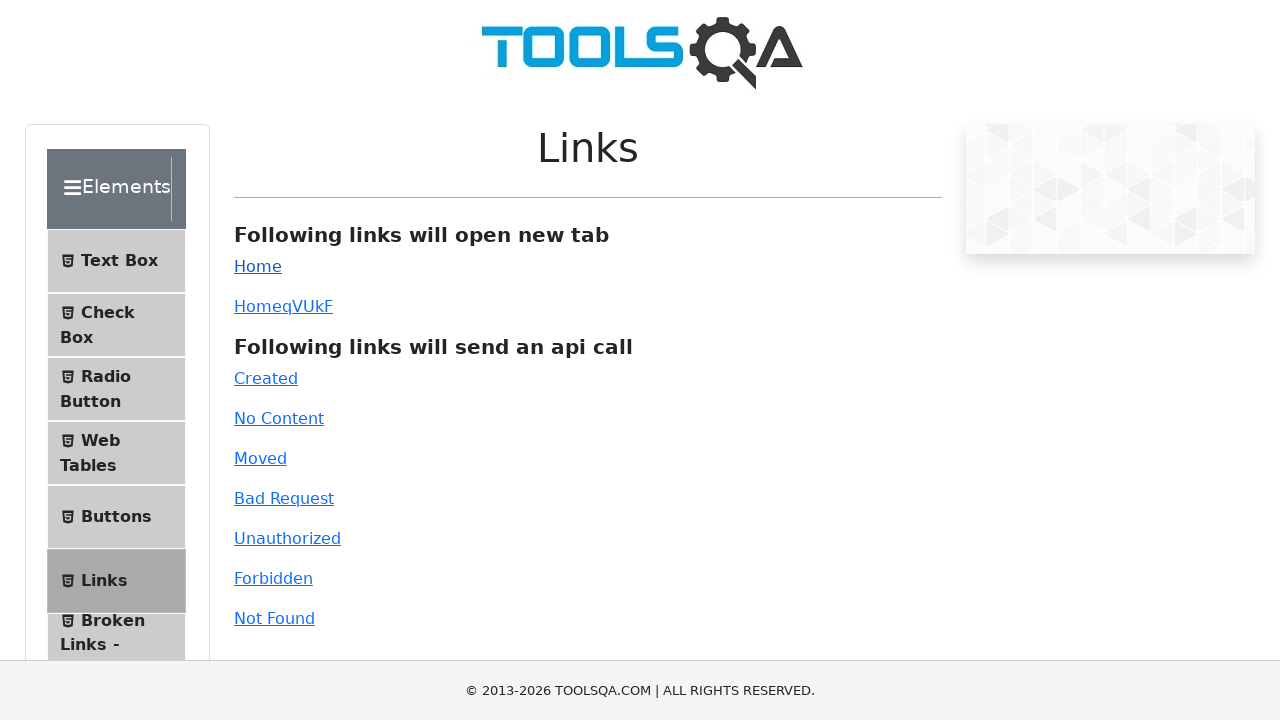

Clicked the Home link and new tab opened at (258, 266) on #simpleLink
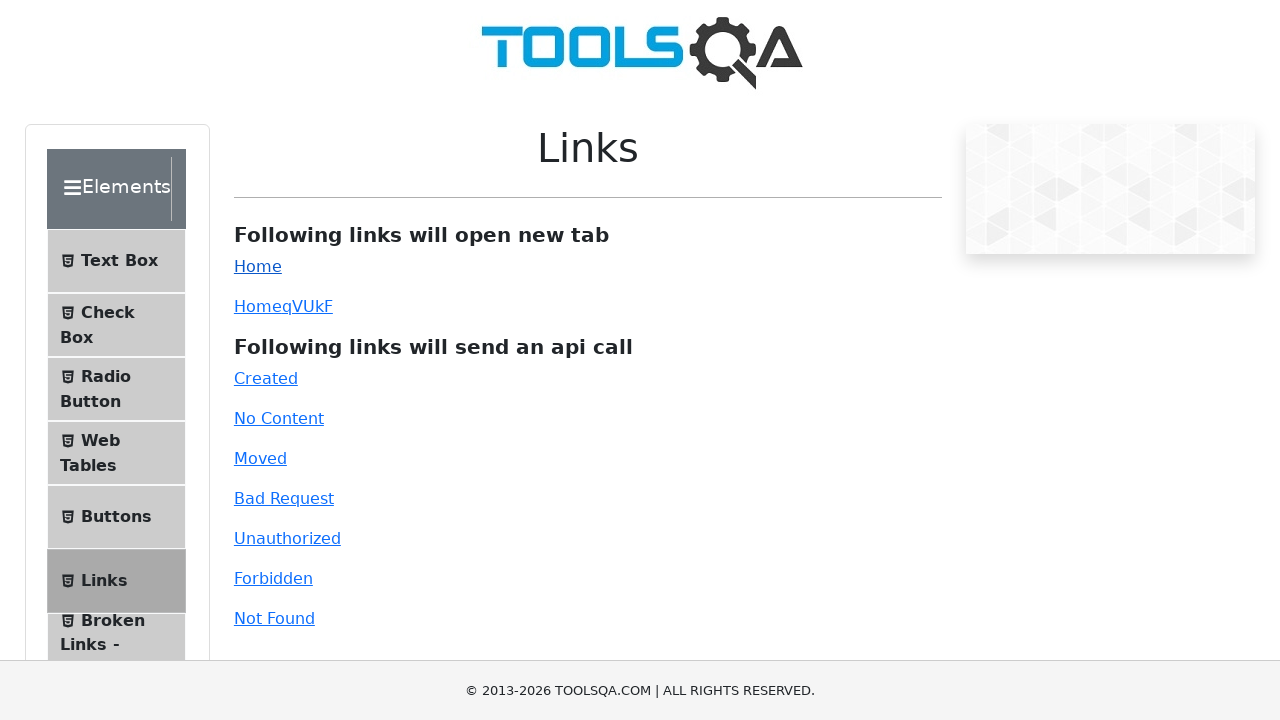

Captured new page reference from opened tab
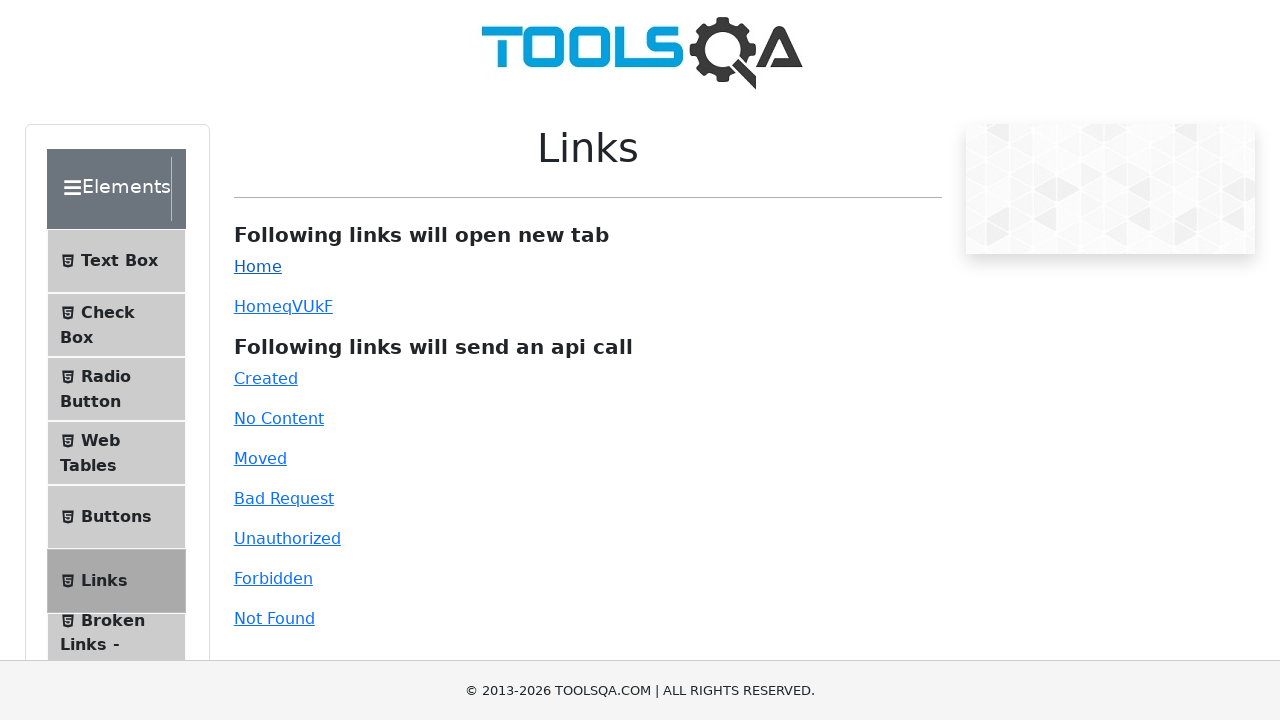

New page finished loading
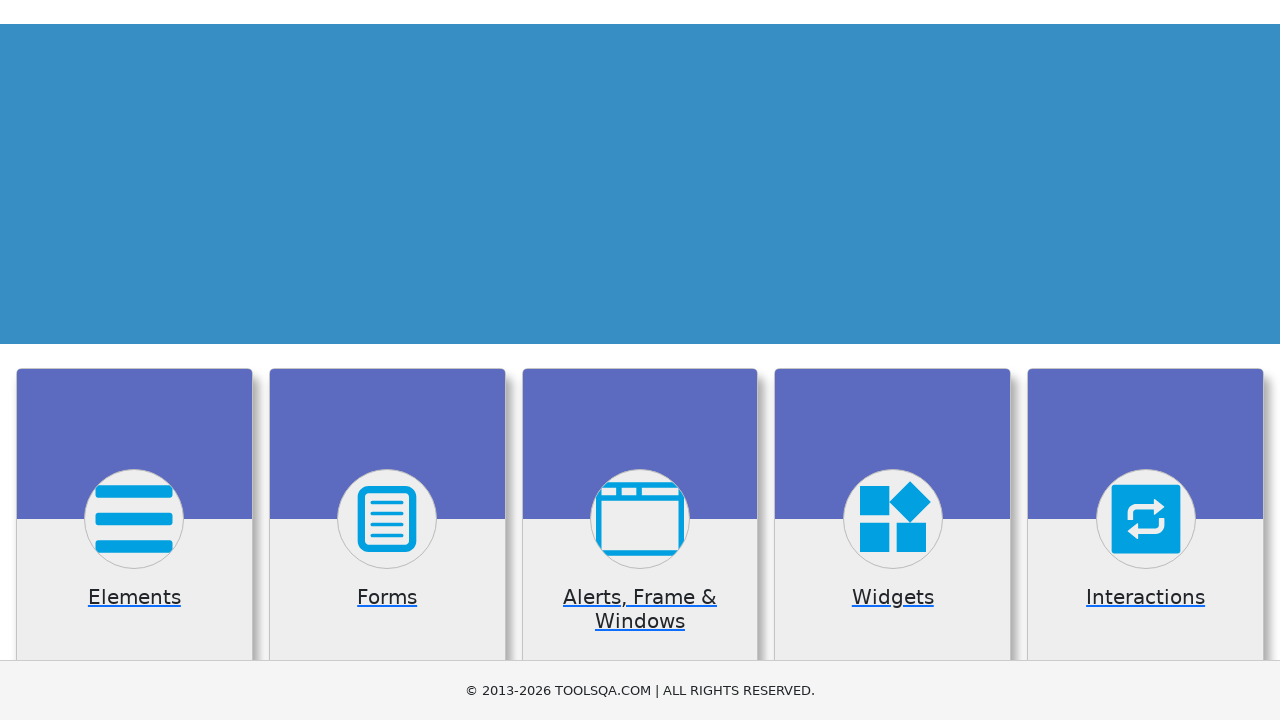

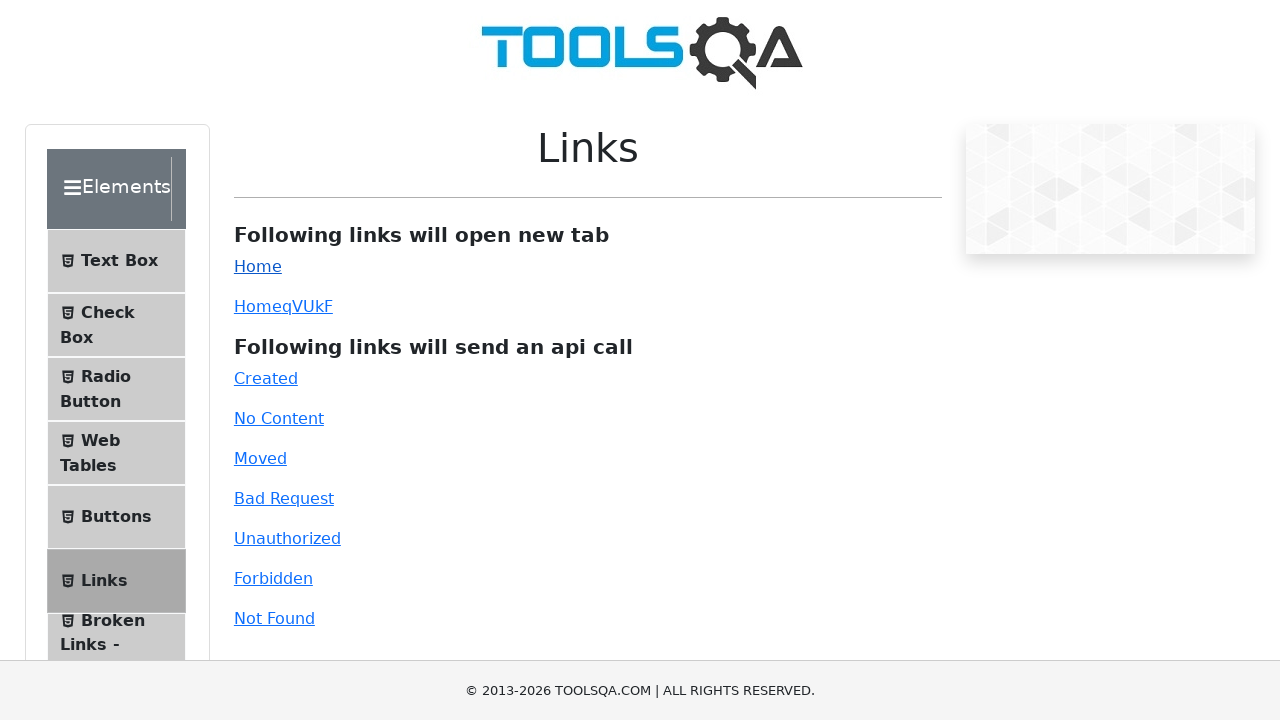